Navigates to a contacts application and clicks on the login link to open the login form

Starting URL: https://contacts-app.tobbymarshall815.vercel.app/

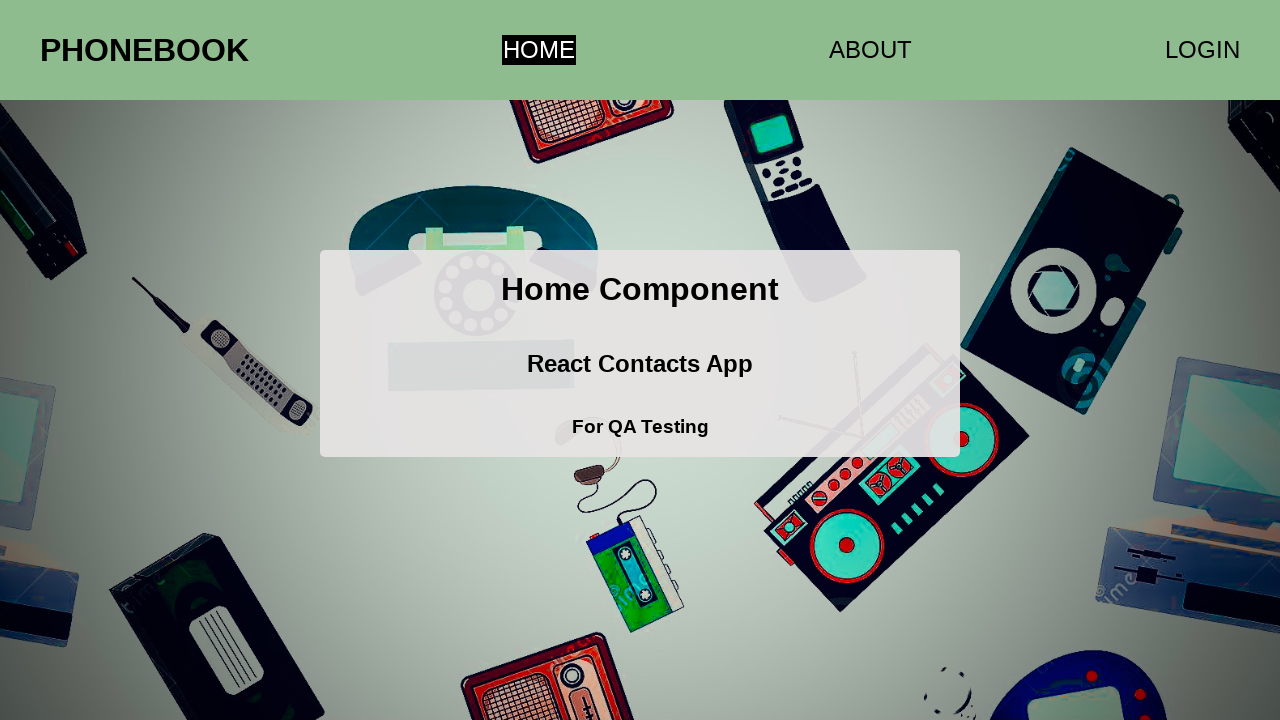

Navigated to contacts application
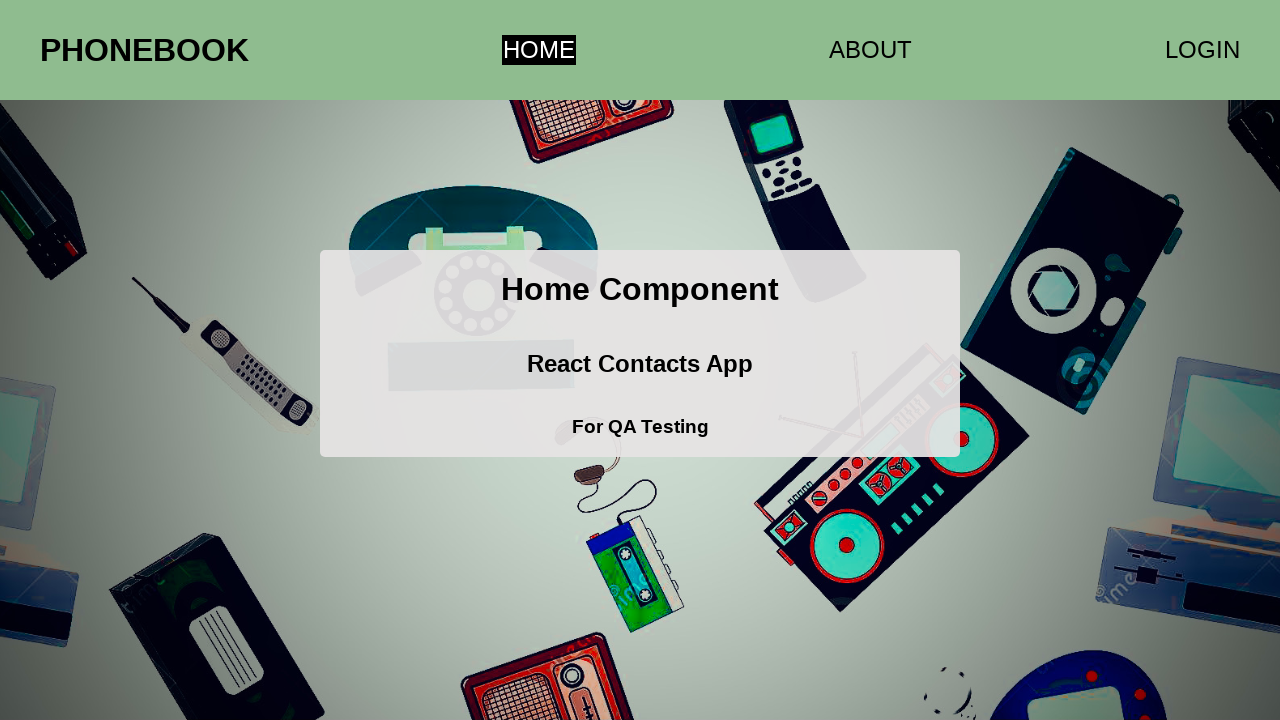

Located all anchor tags on the page
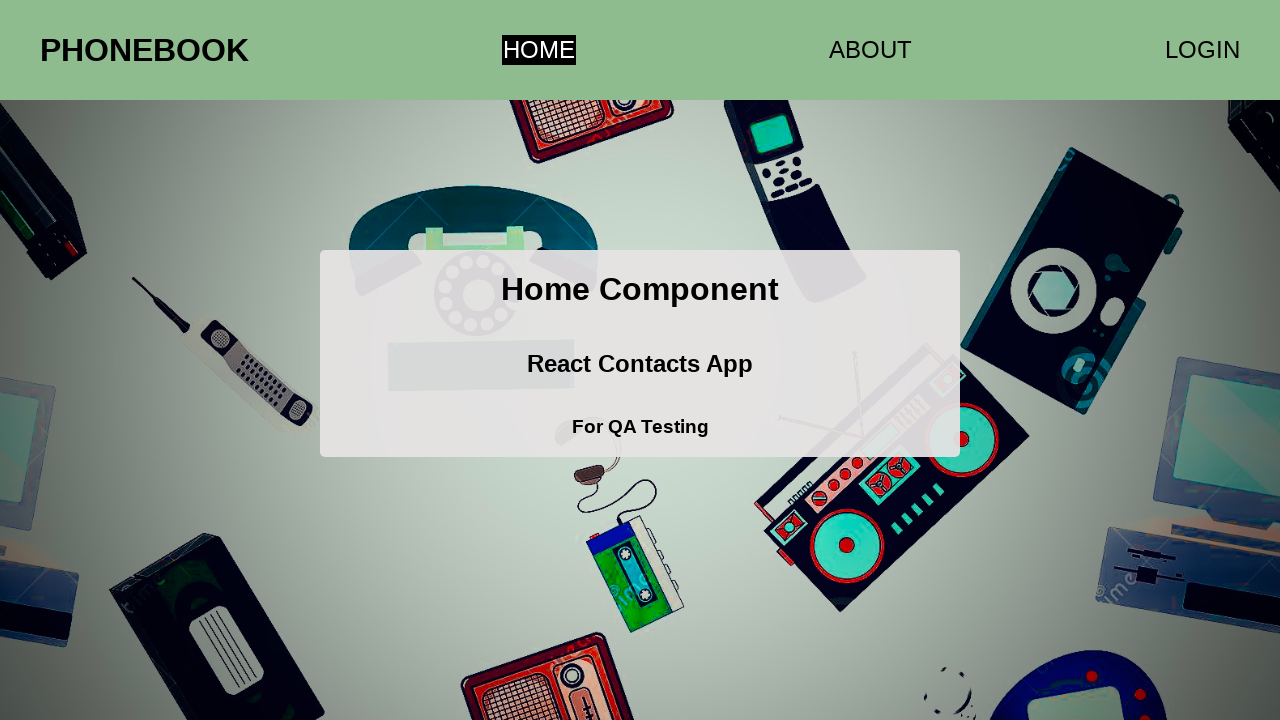

Clicked the login link to open login form at (1202, 50) on a >> nth=2
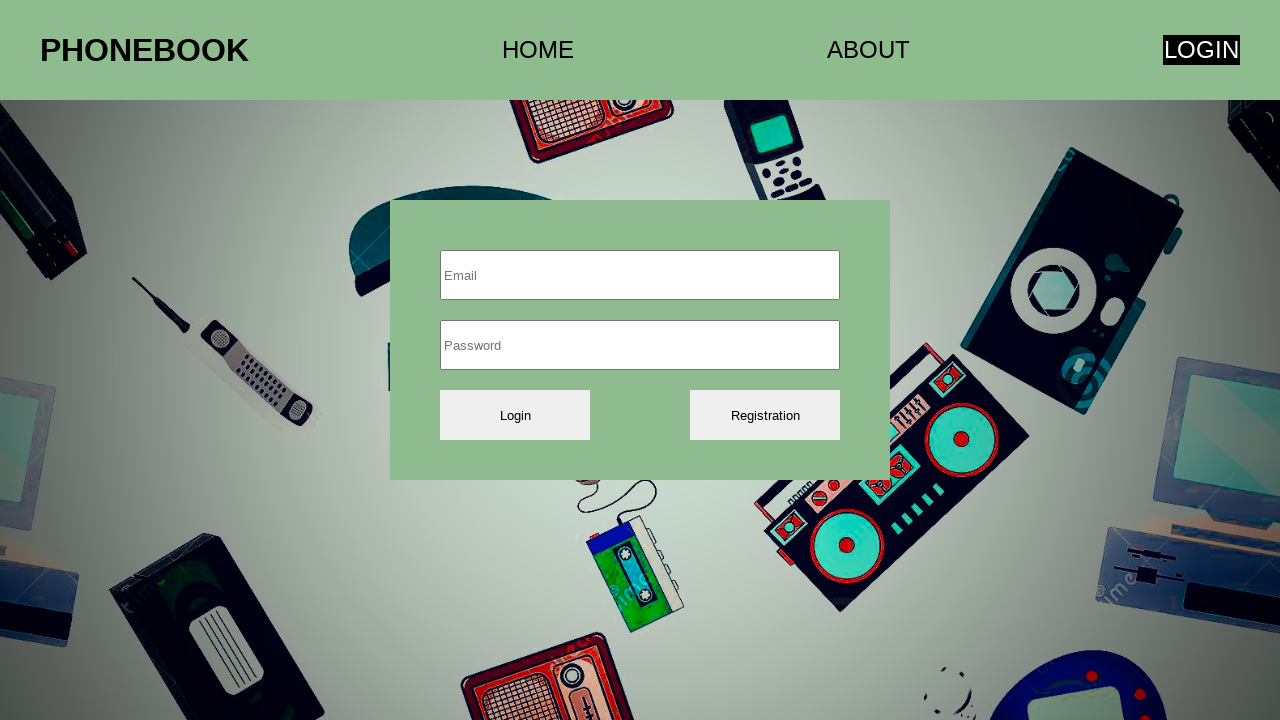

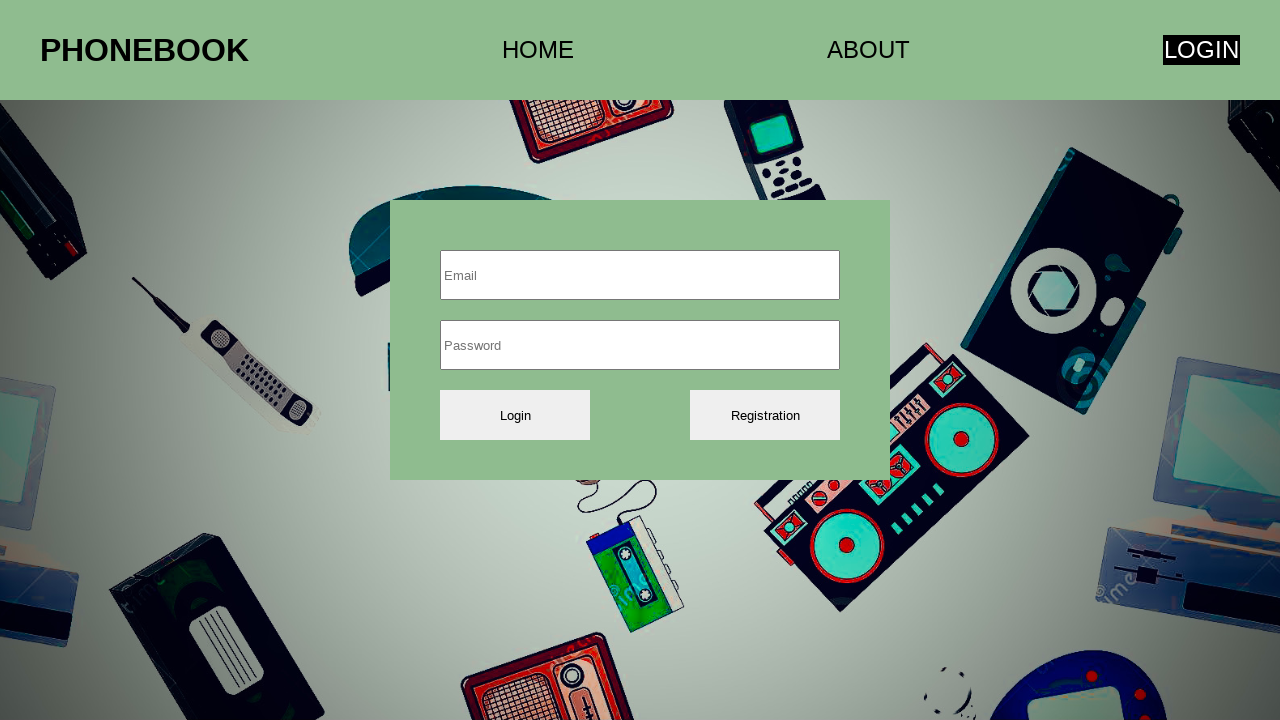